Tests page scrolling functionality by navigating to a demo page, maximizing the window, and scrolling down by 1000 pixels using JavaScript execution.

Starting URL: http://demo.guru99.com/test/guru99home/

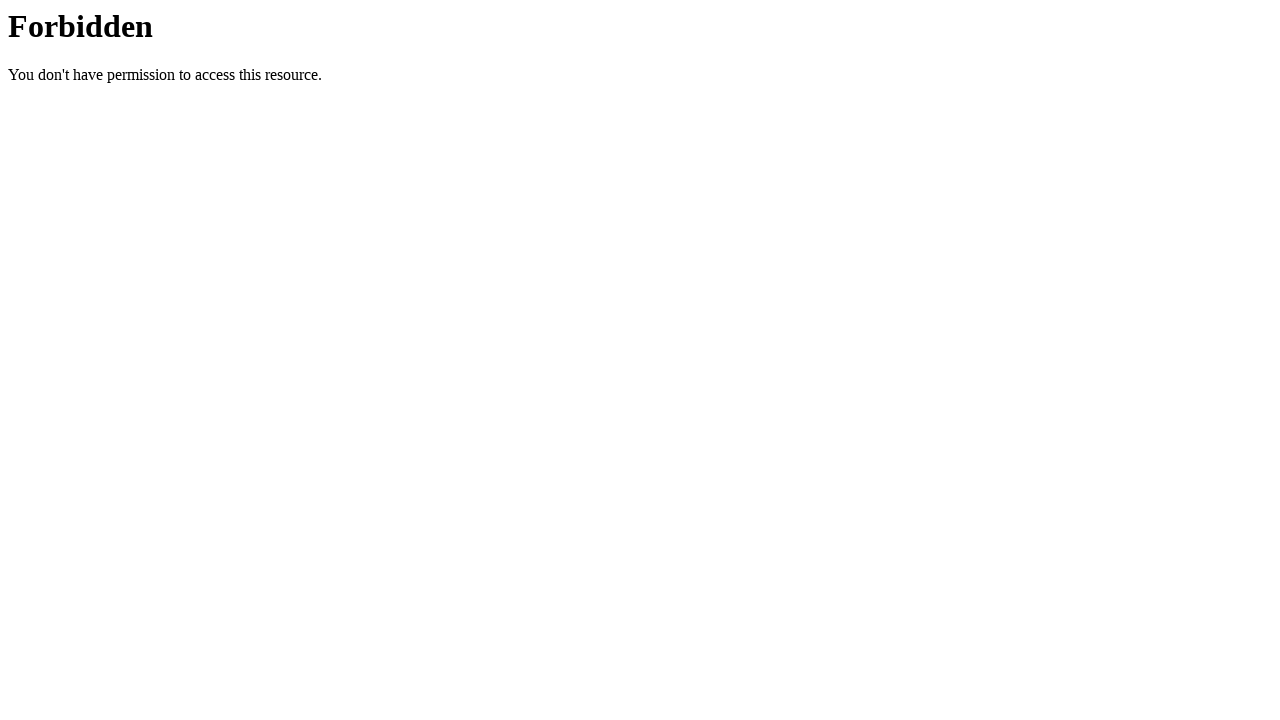

Navigated to Guru99 demo page
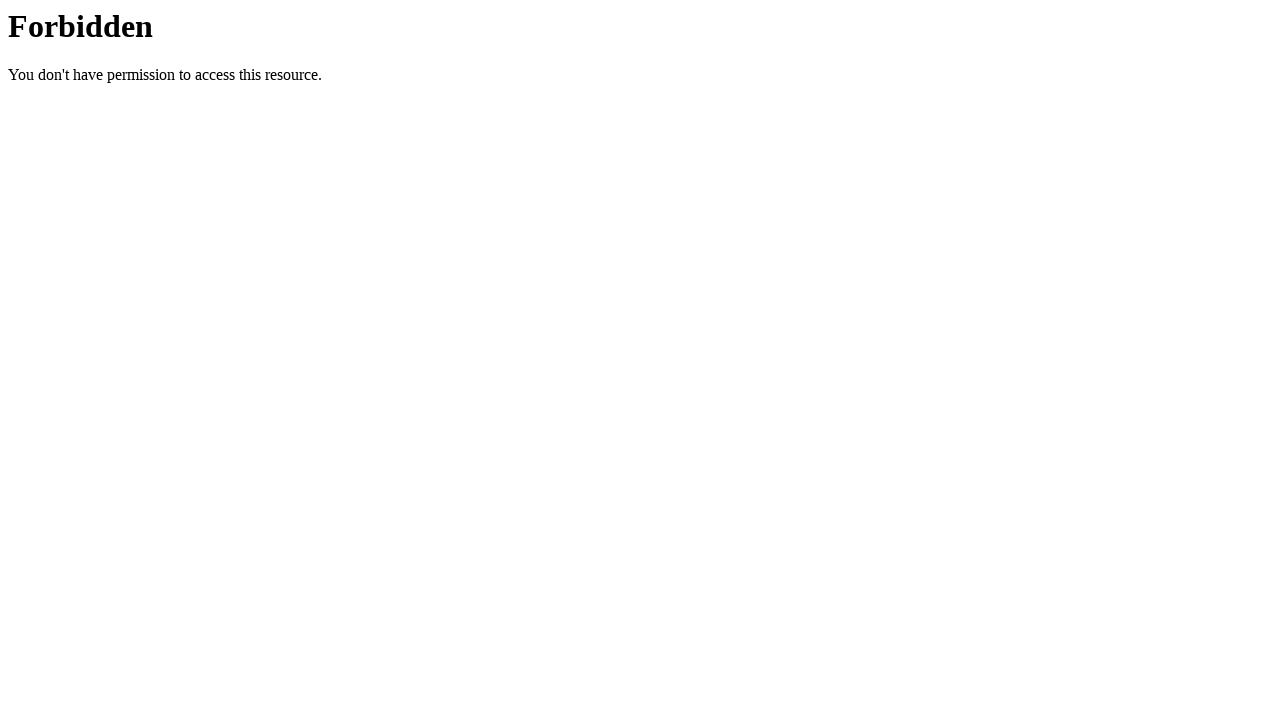

Maximized viewport to 1920x1080
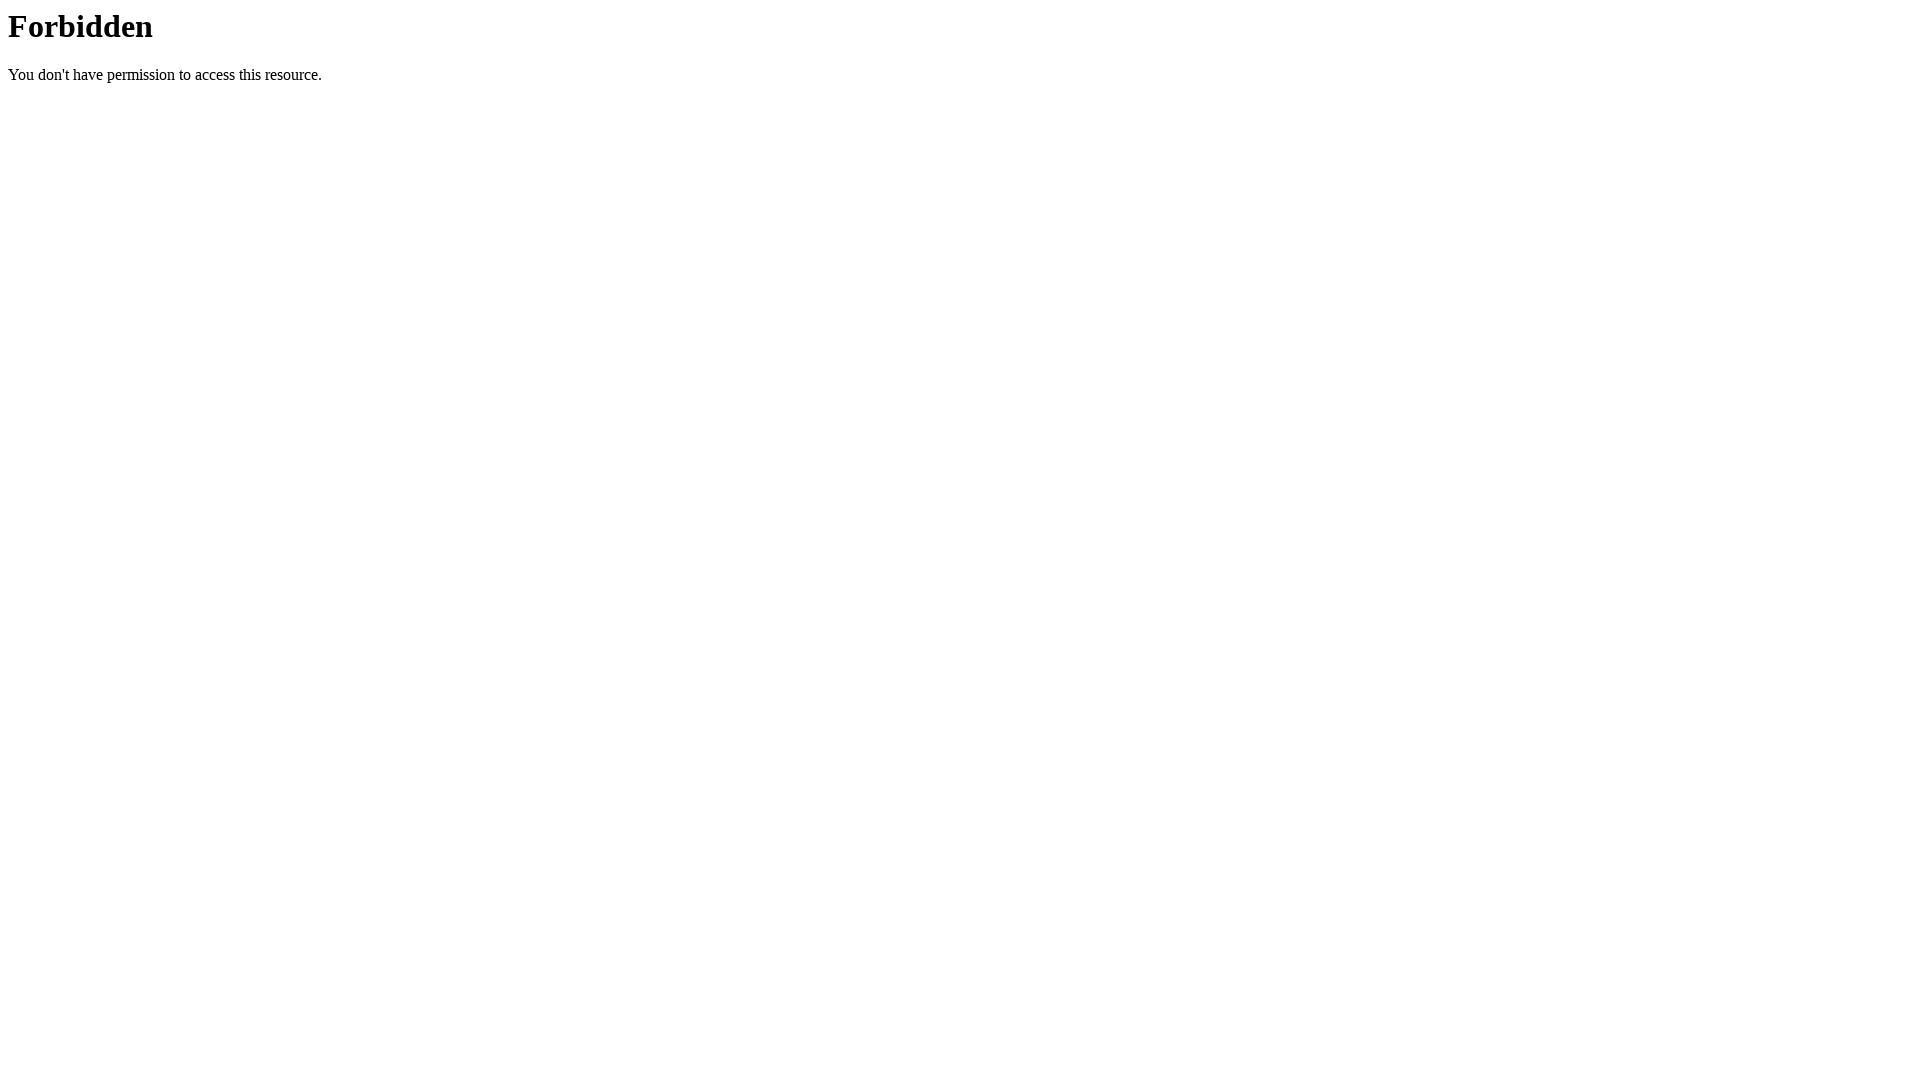

Scrolled down by 1000 pixels using JavaScript
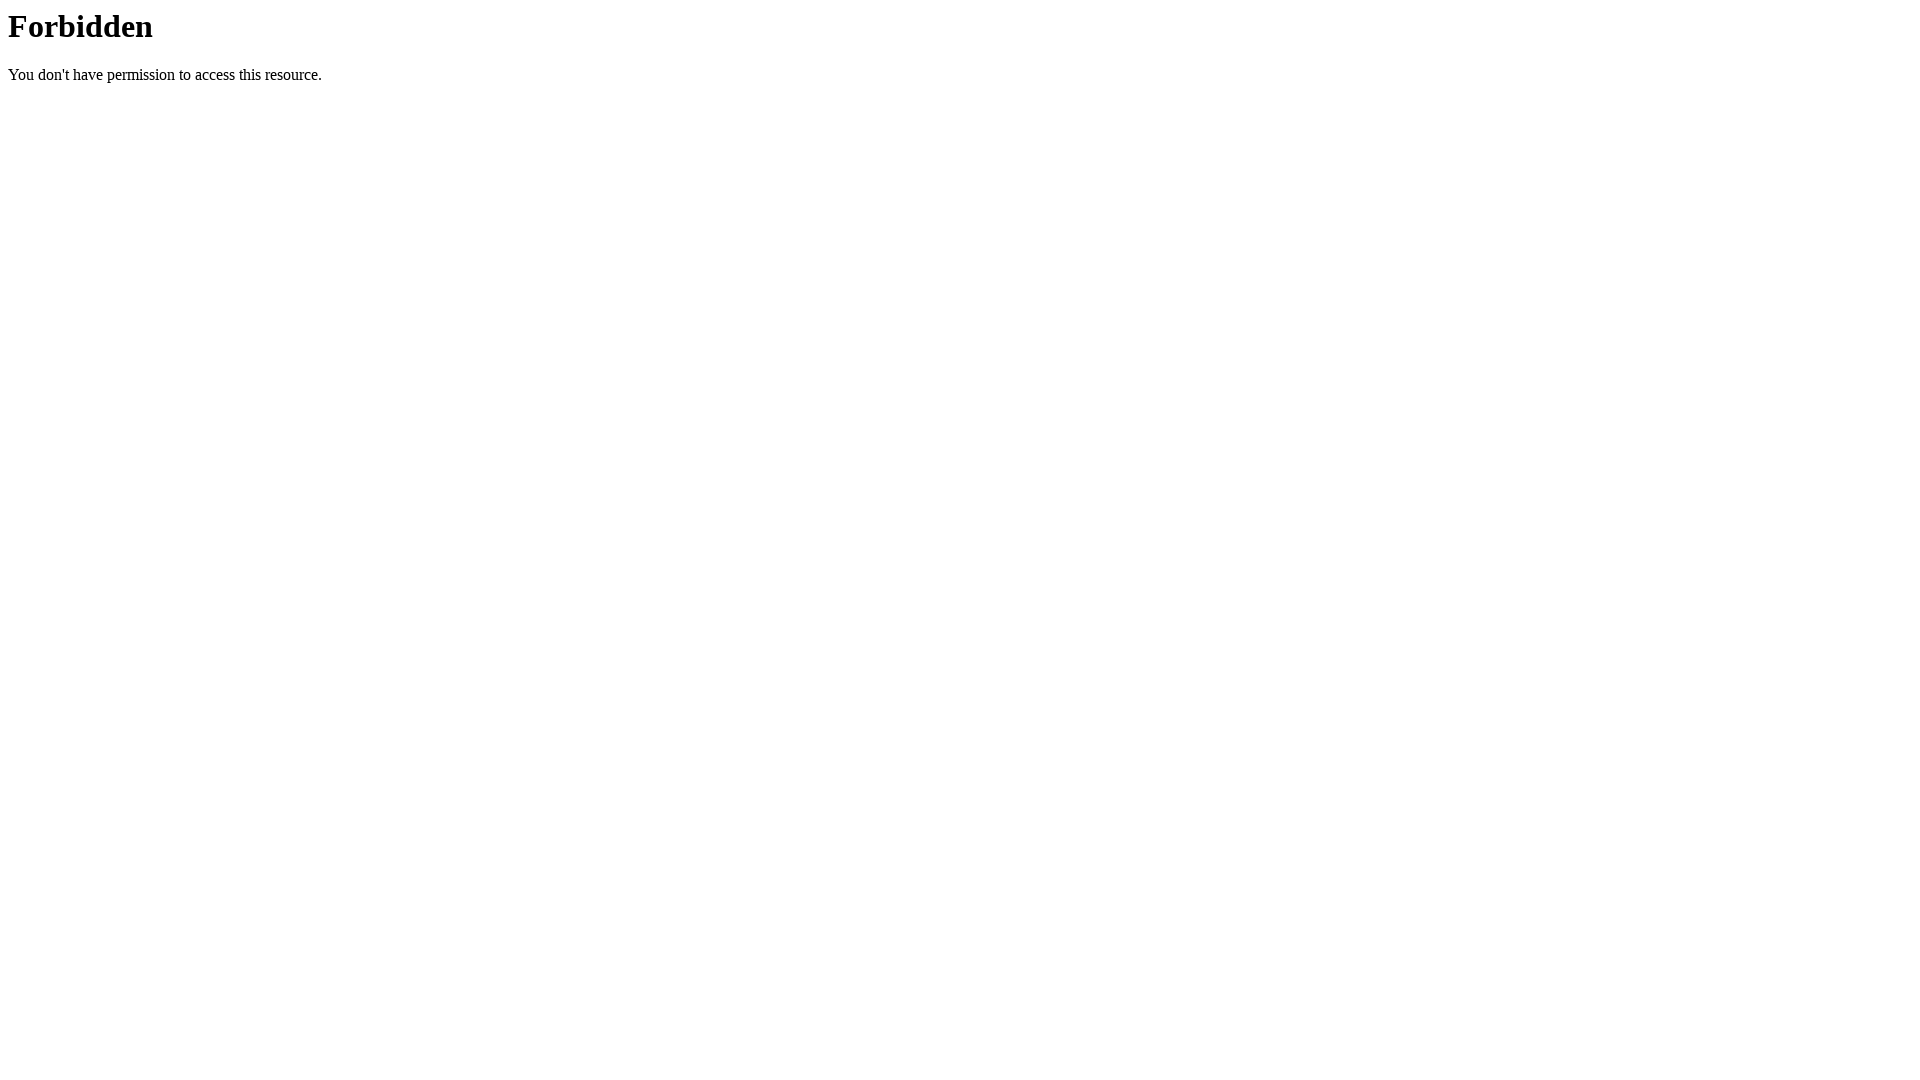

Waited 500ms to observe scroll effect
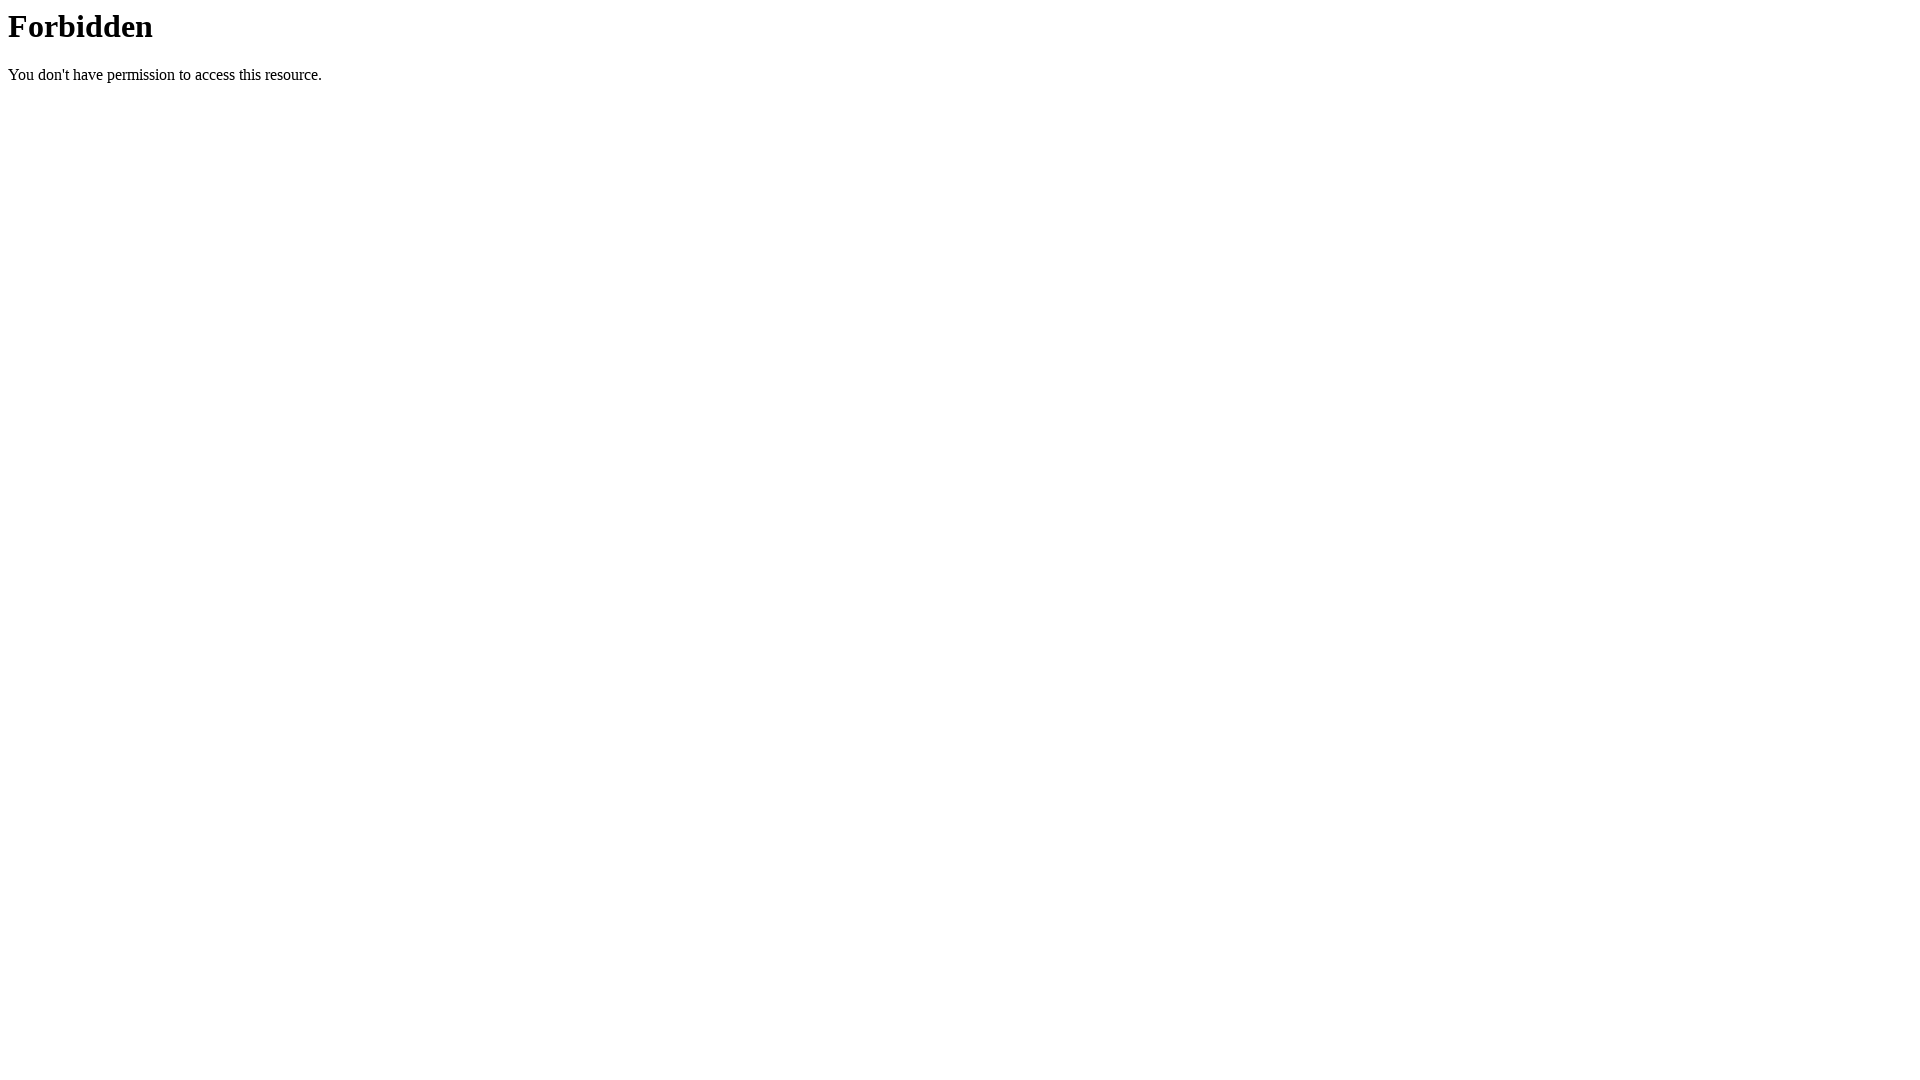

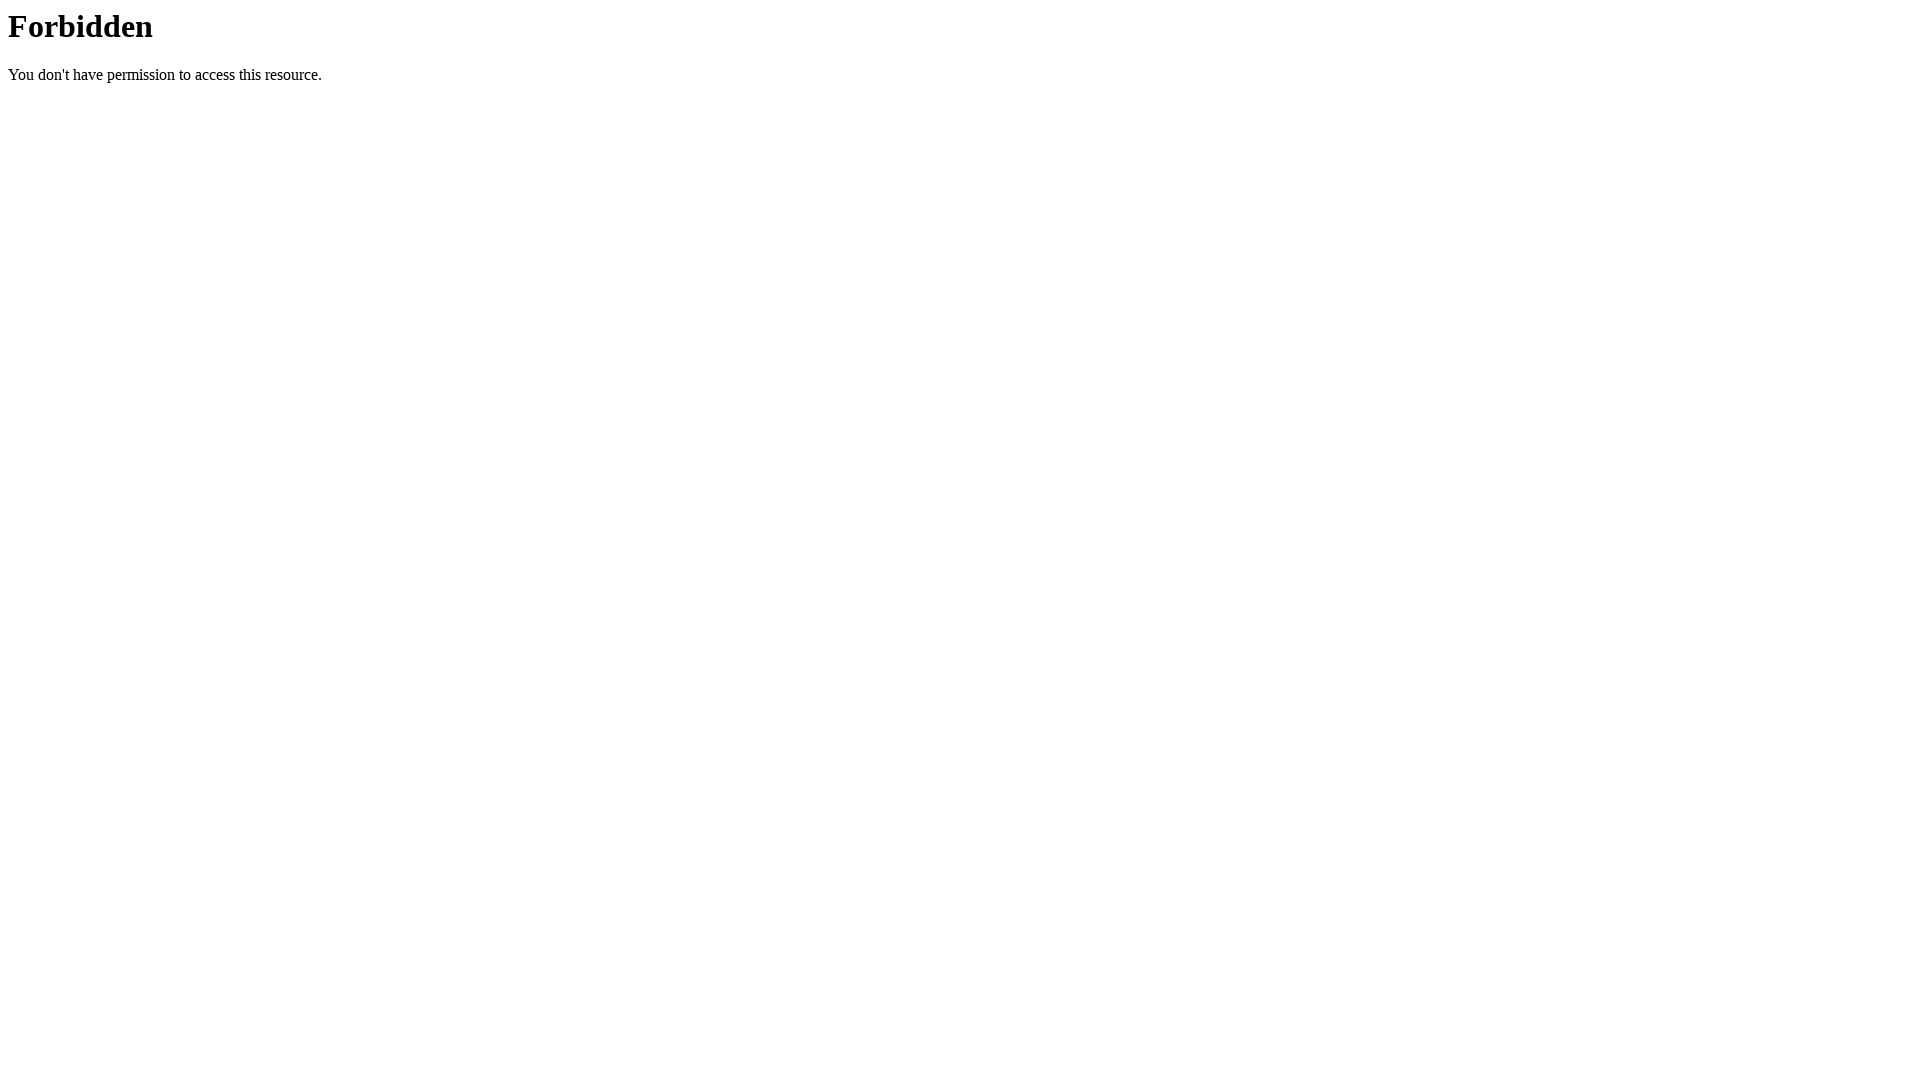